Tests JavaScript prompt dialog by clicking the prompt button, entering text, accepting it, and verifying the entered text is displayed

Starting URL: http://practice.cydeo.com/javascript_alerts

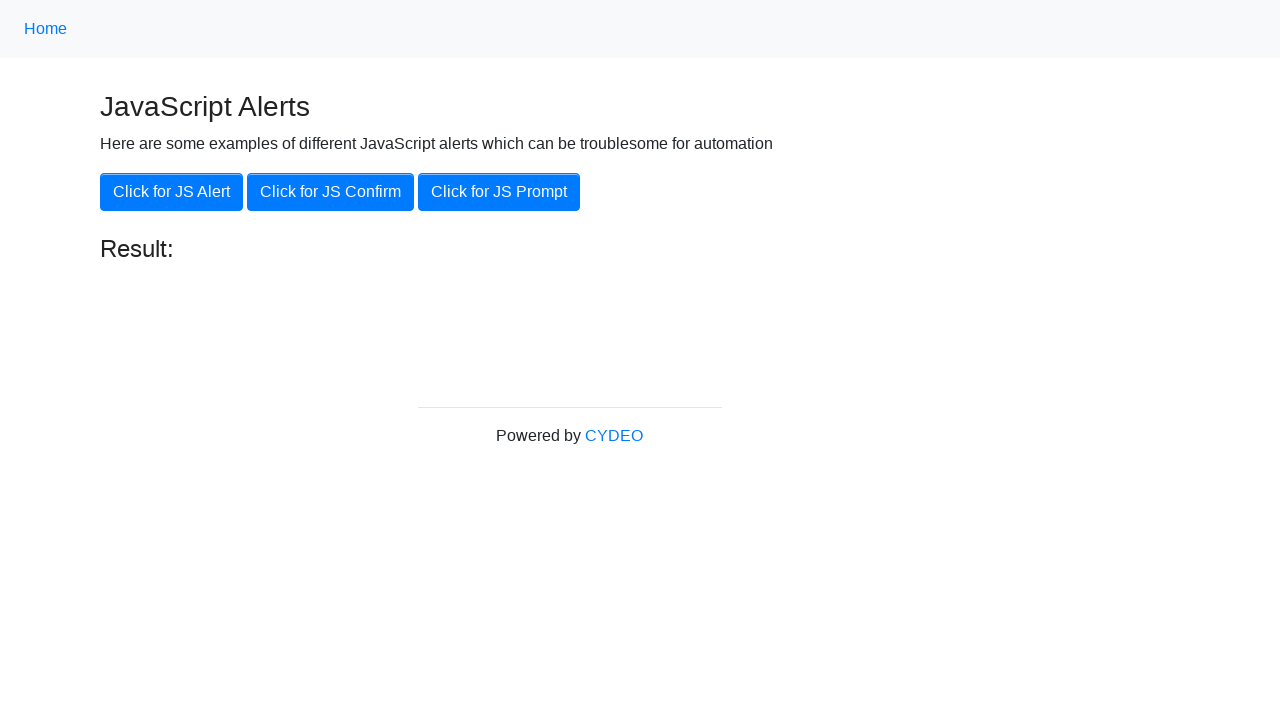

Set up dialog handler to accept prompt with 'hello'
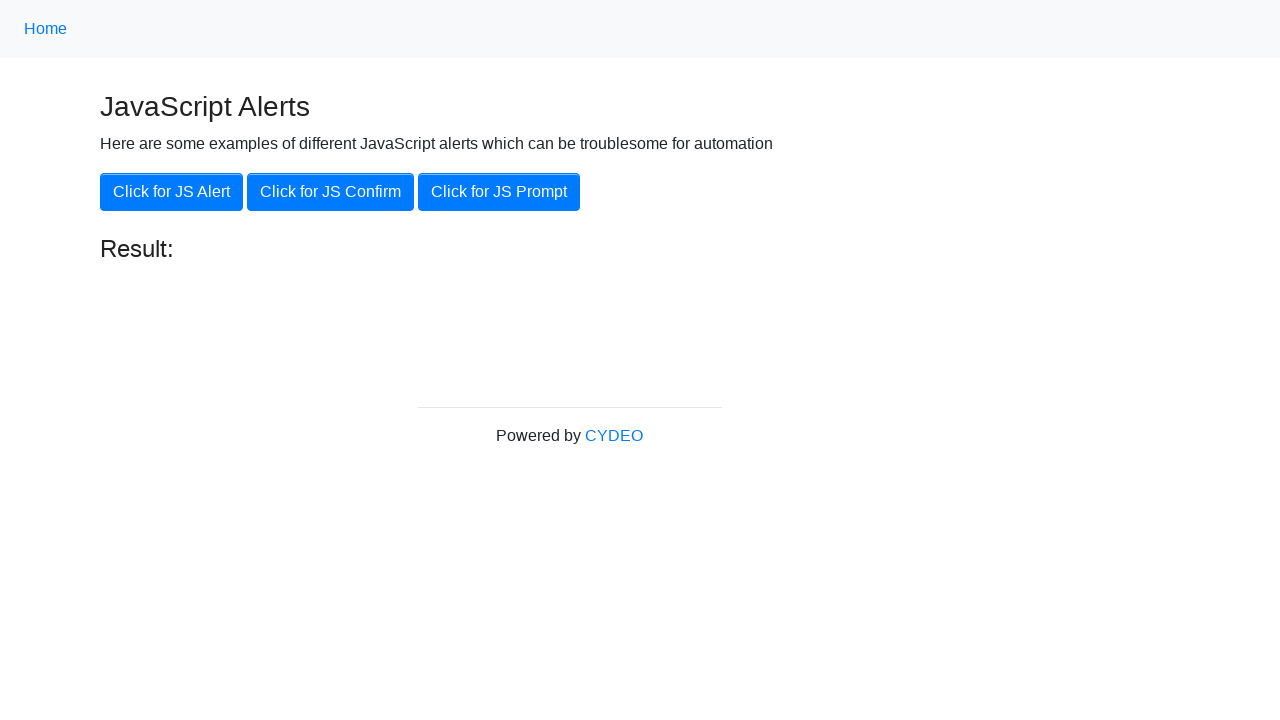

Clicked 'Click for JS Prompt' button at (499, 192) on xpath=//button[@onclick='jsPrompt()']
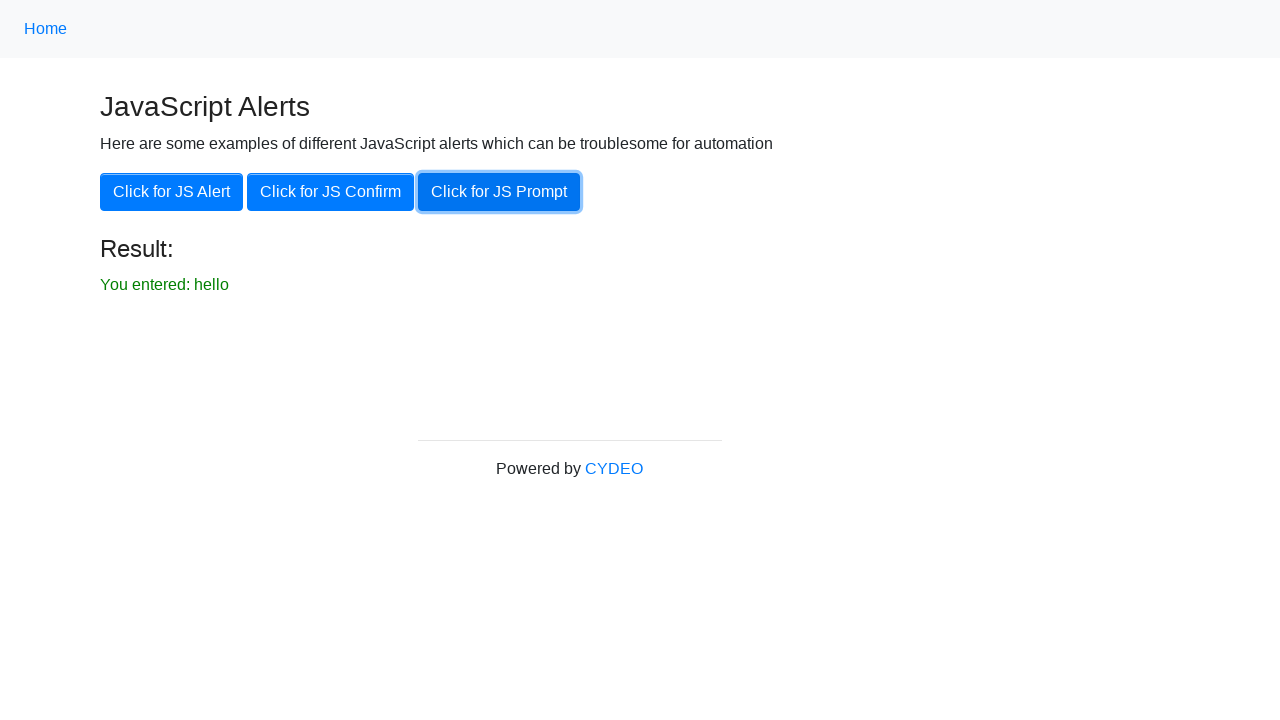

Waited for result paragraph to appear
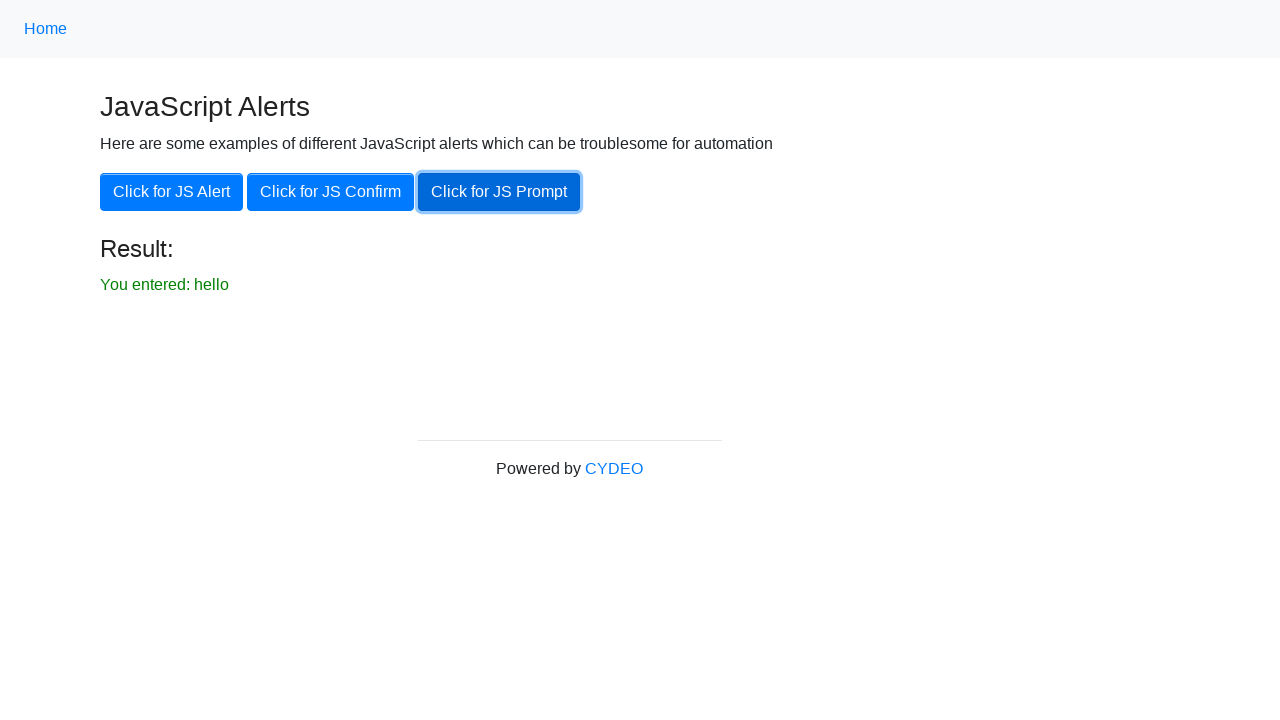

Retrieved result text: 'You entered: hello'
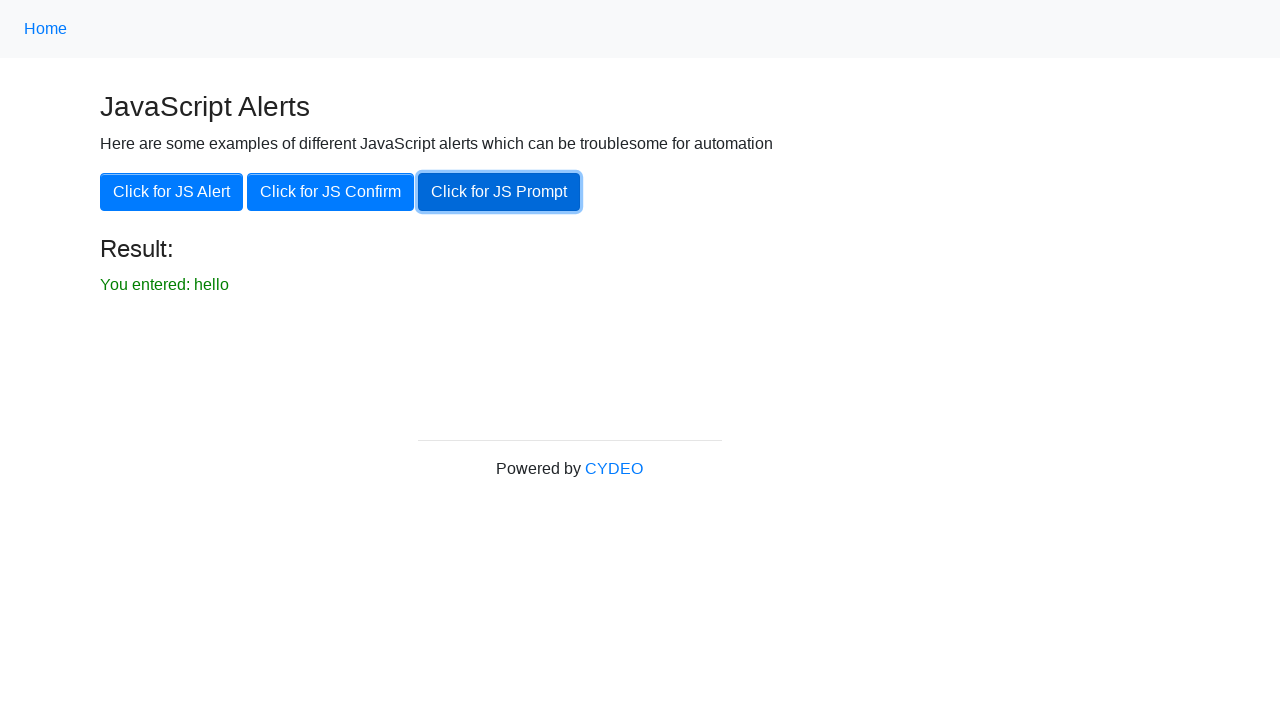

Verified result text matches 'You entered: hello'
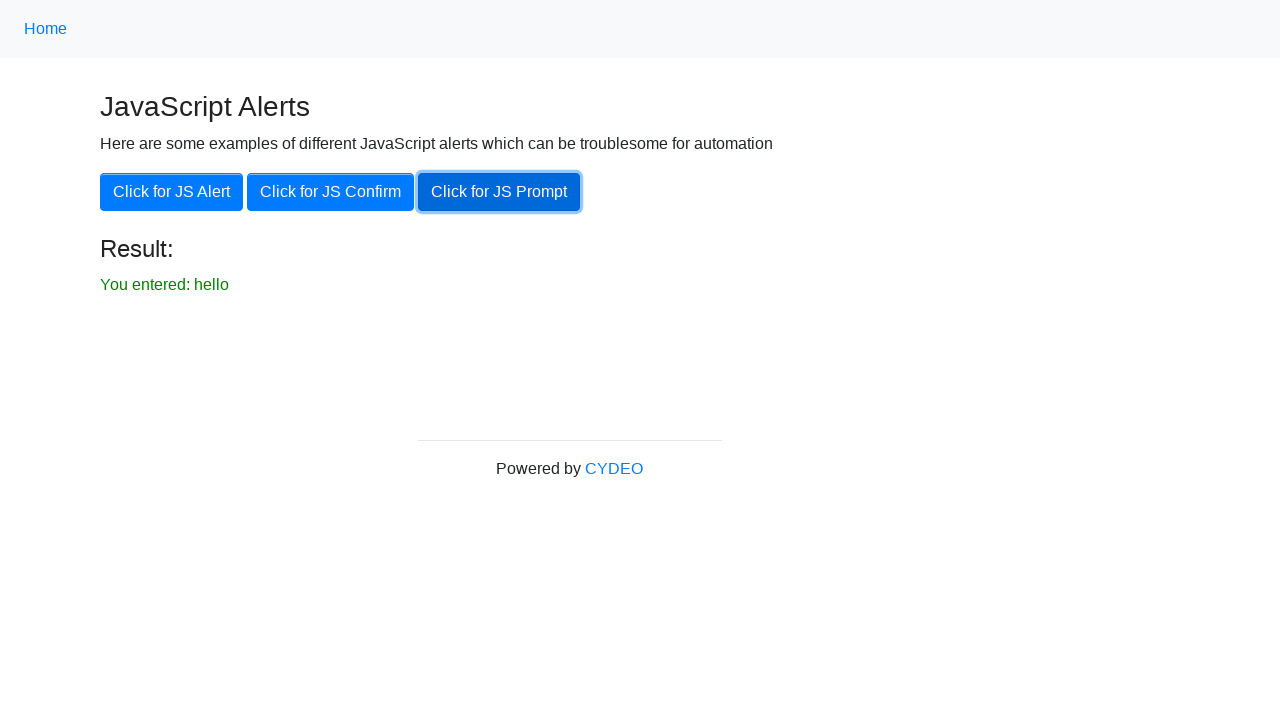

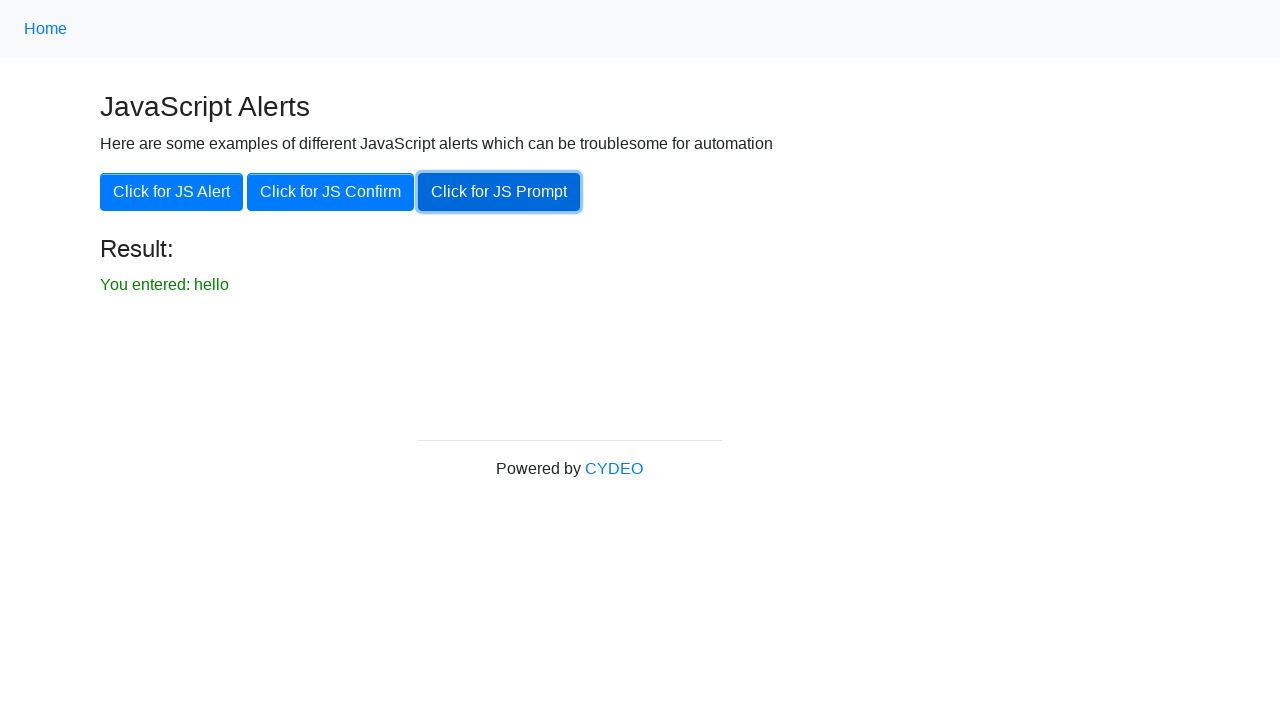